Navigates to the All Courses page and counts the number of courses displayed

Starting URL: https://alchemy.hguy.co/lms

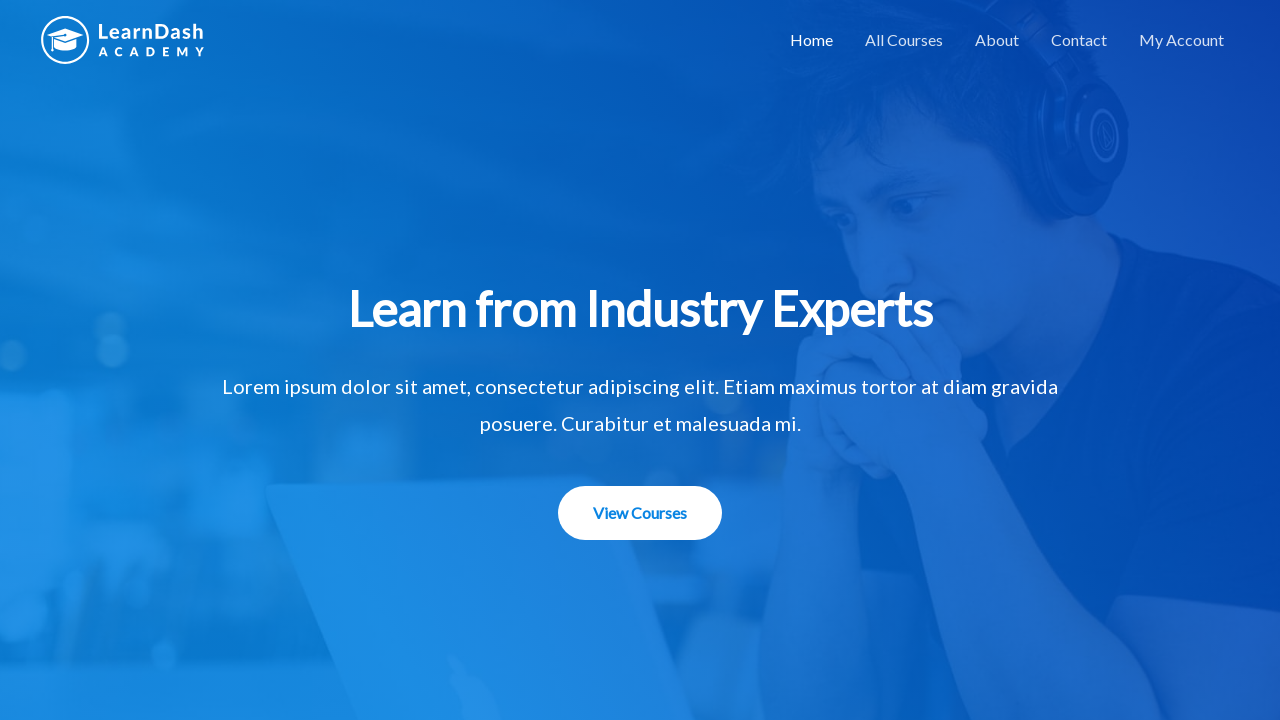

Clicked on 'All Courses' link in navigation at (904, 40) on xpath=//a[contains(text(),'All Courses')]
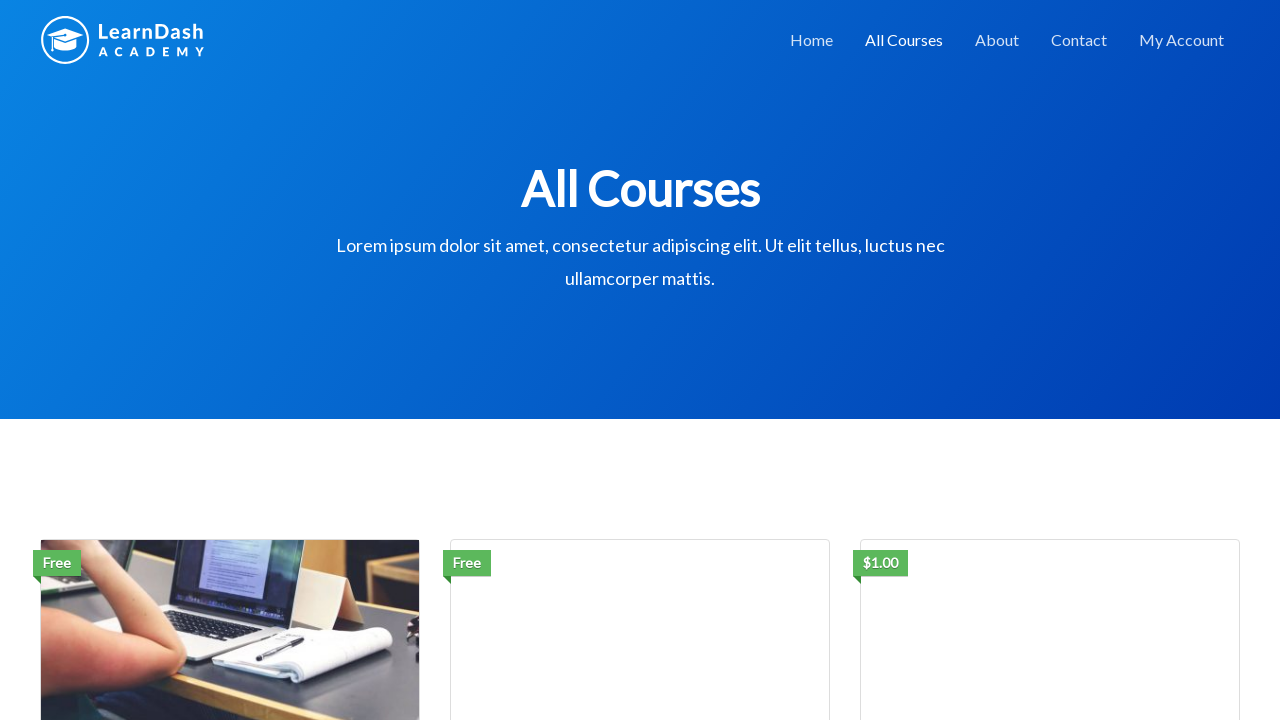

Waited for courses to load on All Courses page
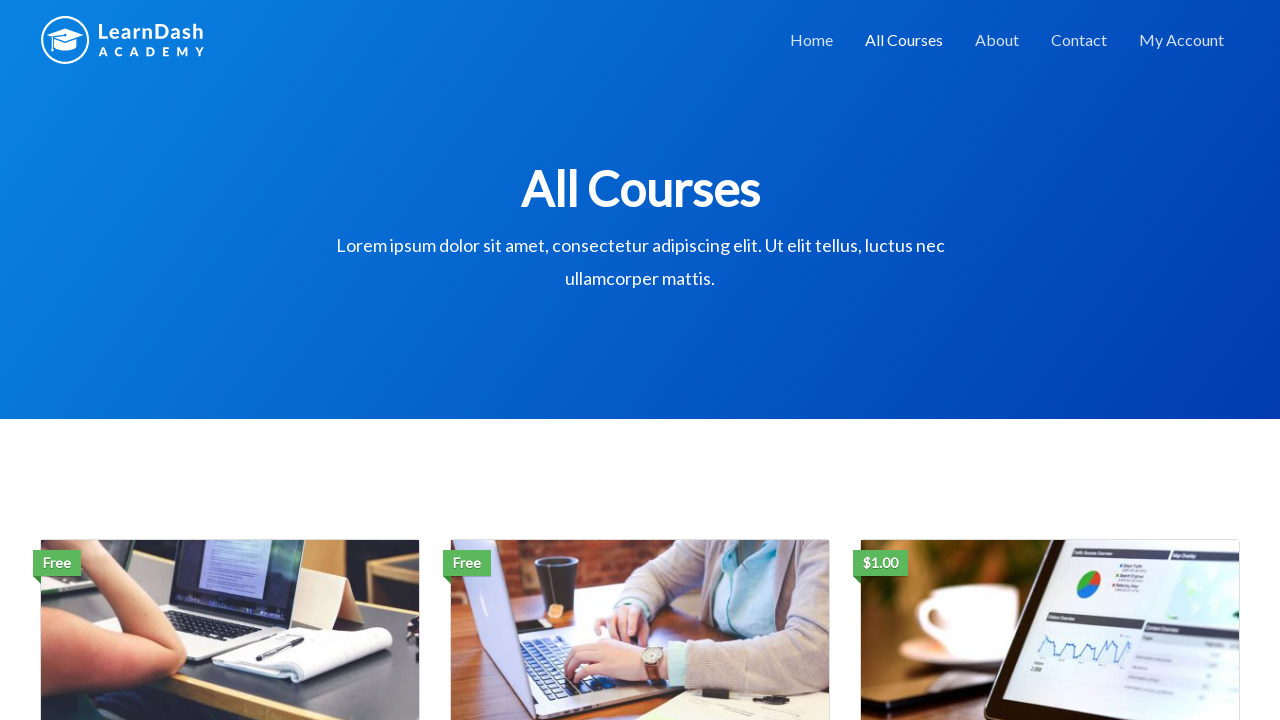

Located all courses - found 3 courses displayed
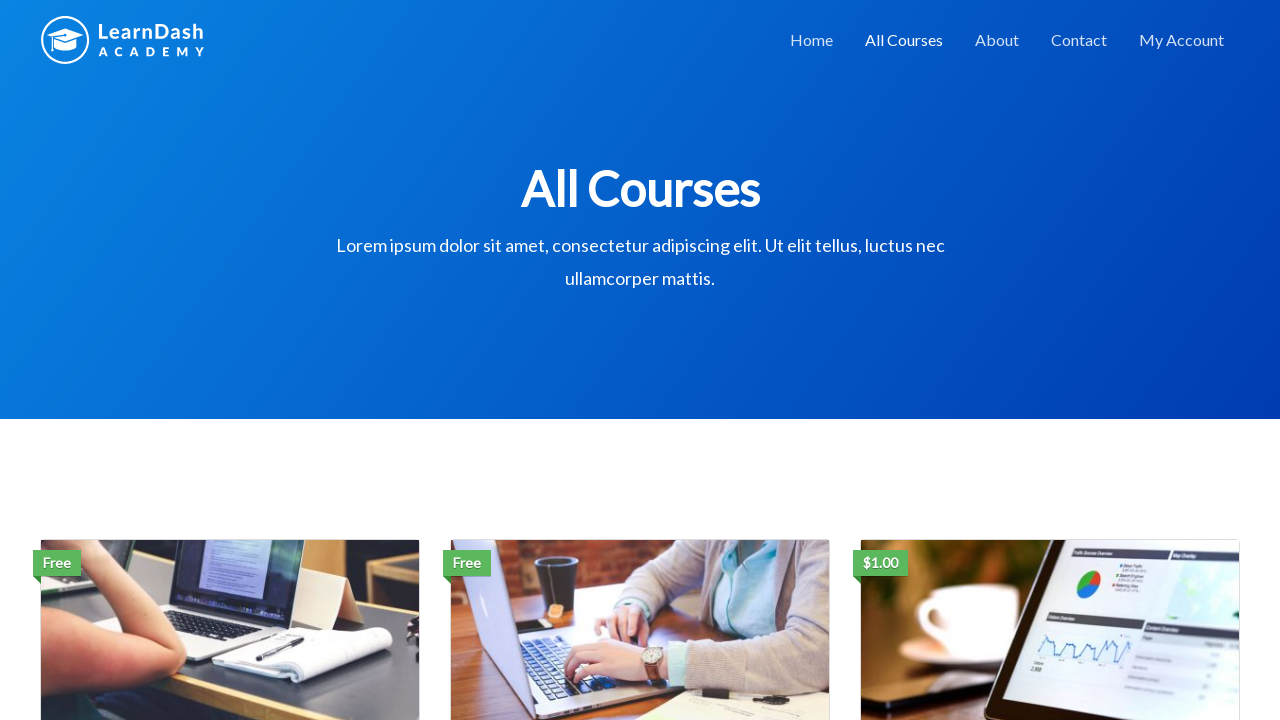

Printed course count: 3 courses
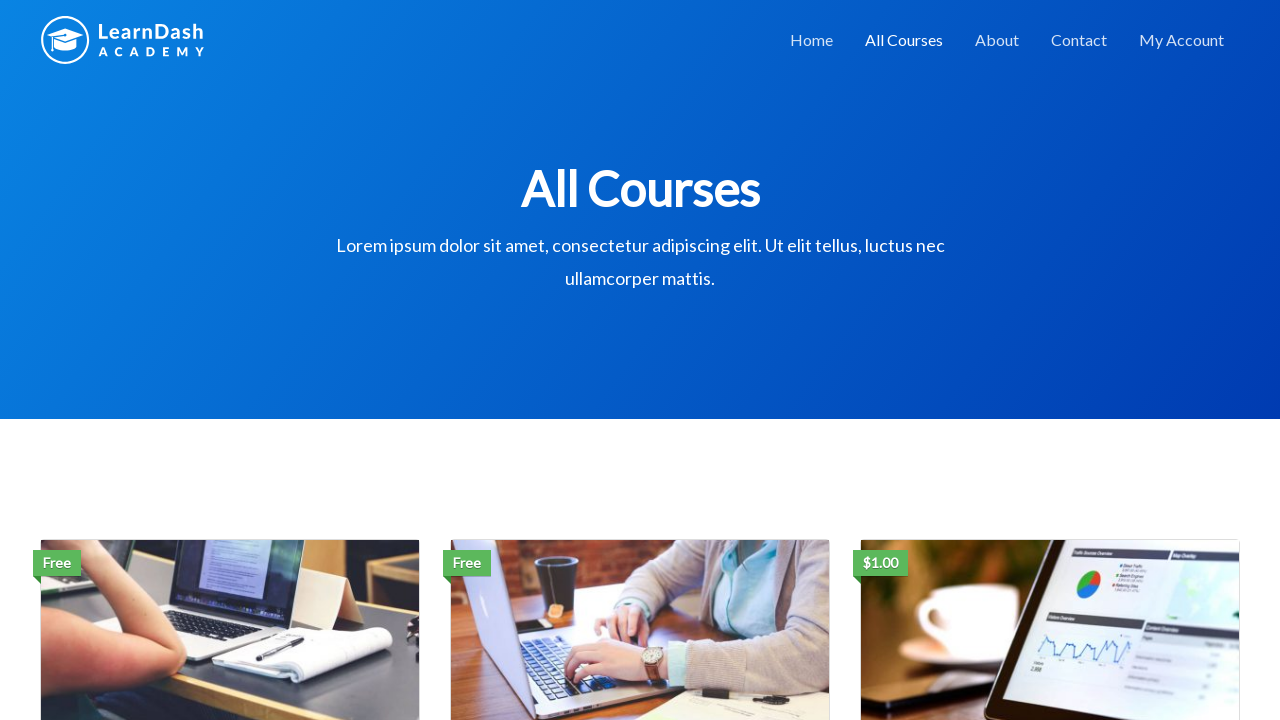

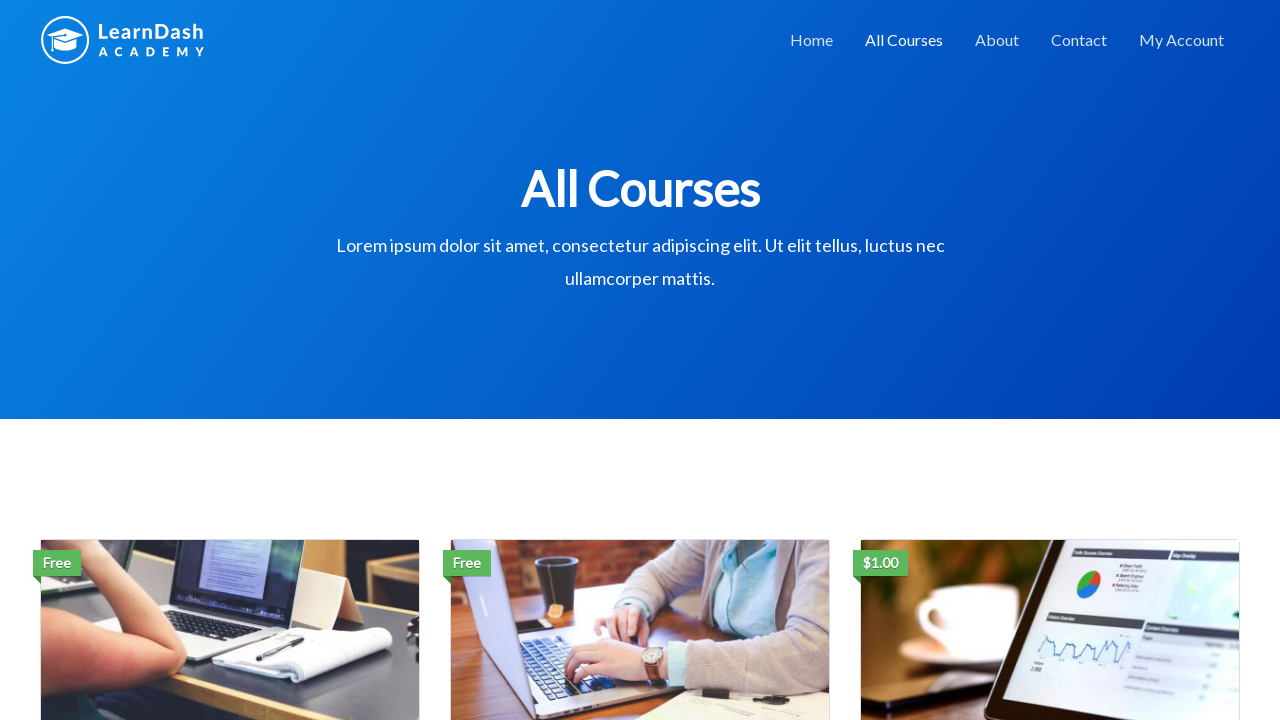